Tests an htdigest password generator tool by filling form fields with username, realm, and password, then clicking generate button to create a hash

Starting URL: https://websistent.com/tools/htdigest-generator-tool/

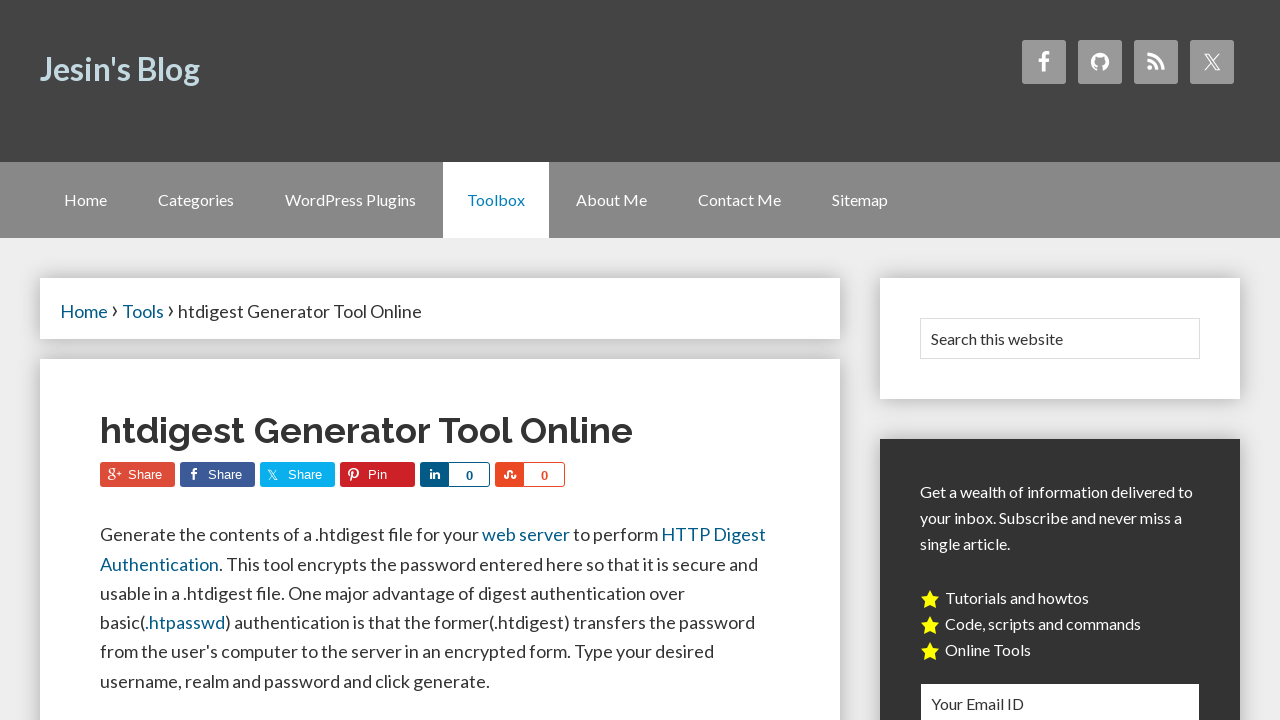

Filled username field with 'testUser456' on #uname
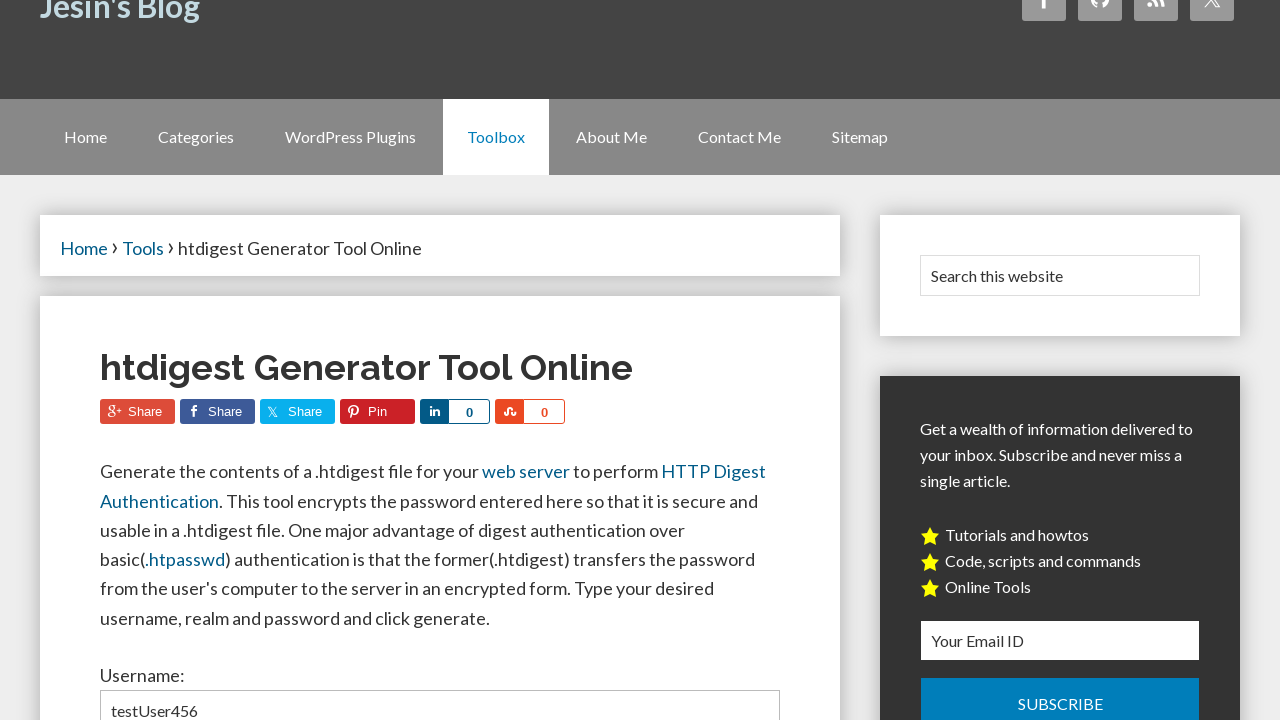

Filled realm field with 'testRealm' on #realm
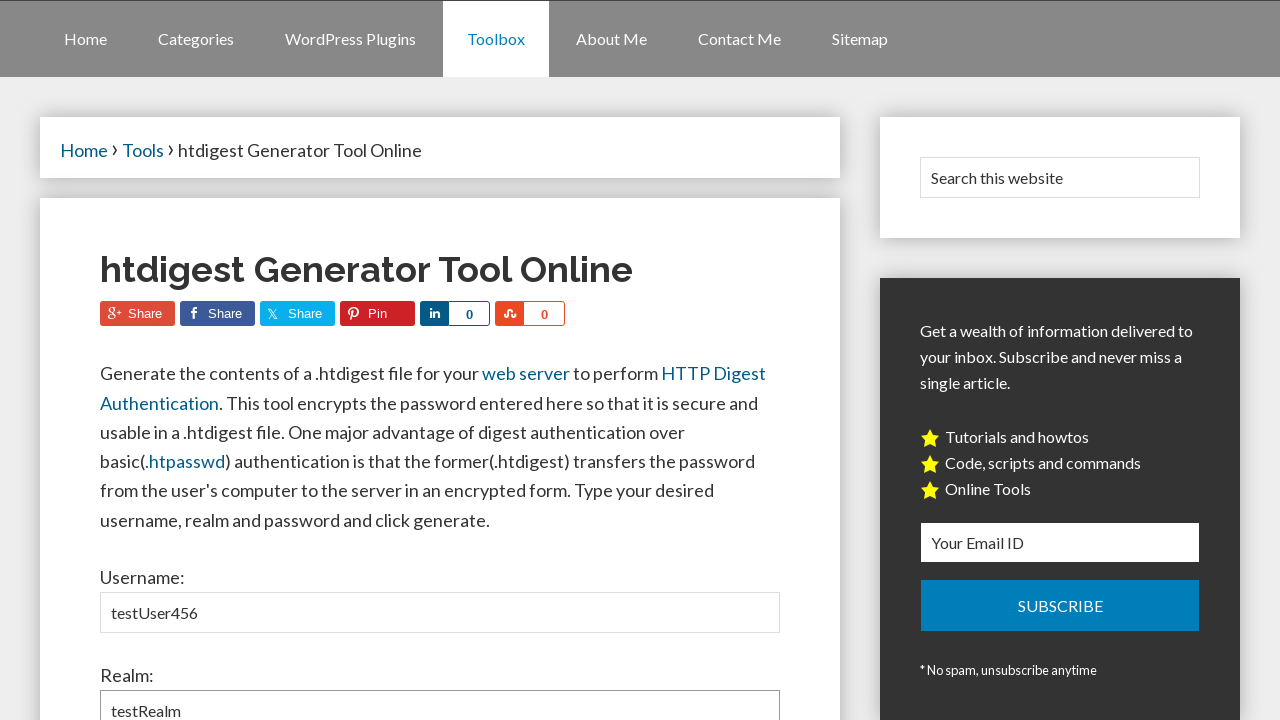

Filled password field with 'password123' on #word1
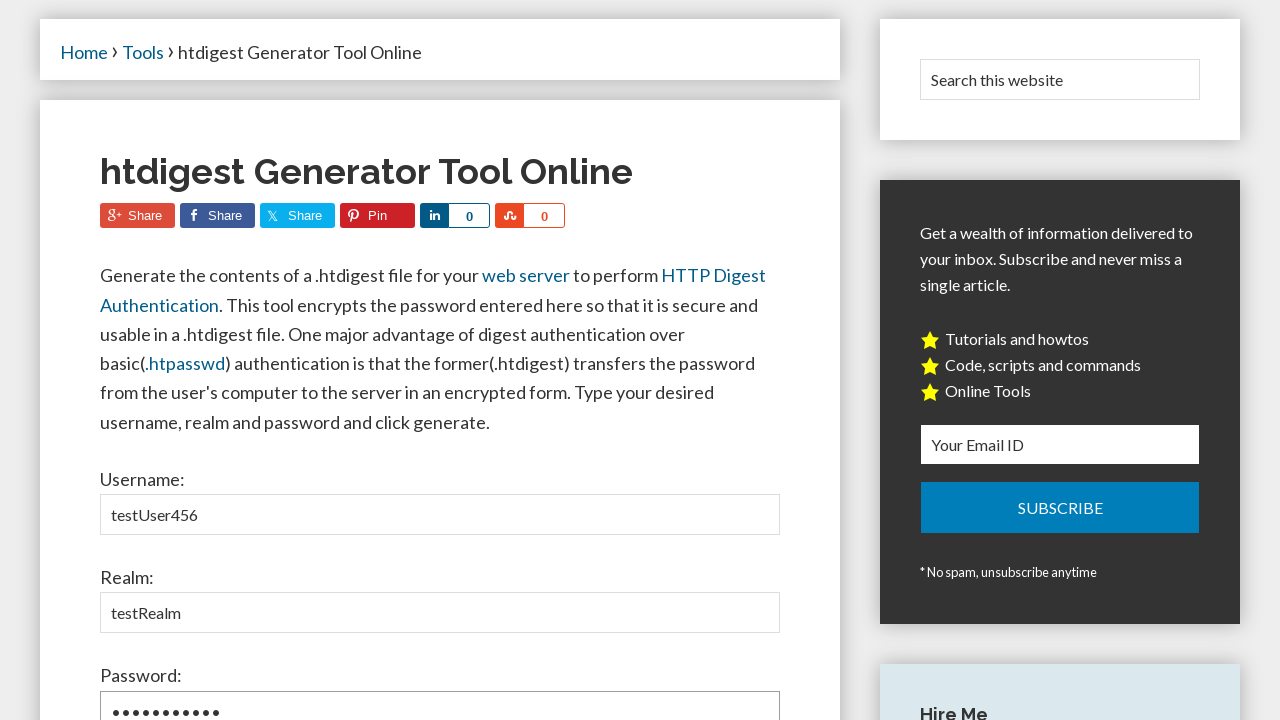

Filled password confirmation field with 'password123' on #word2
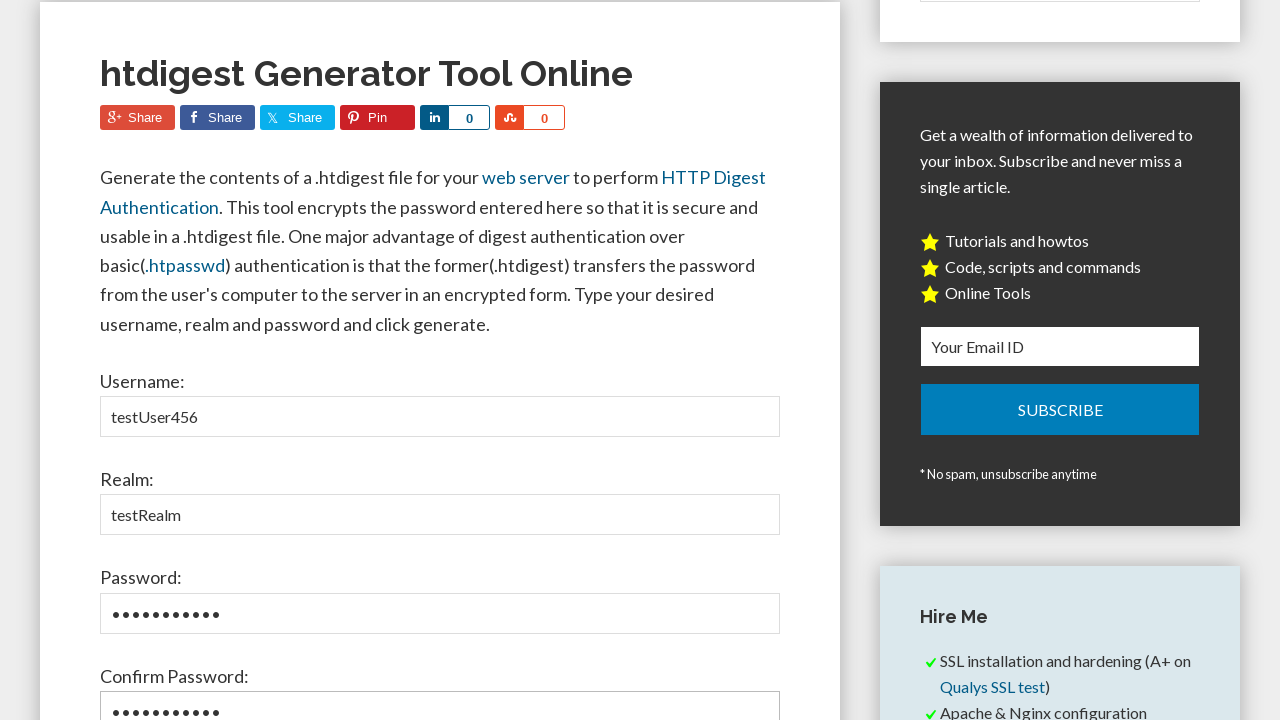

Clicked generate button to create htdigest hash at (166, 360) on #generate
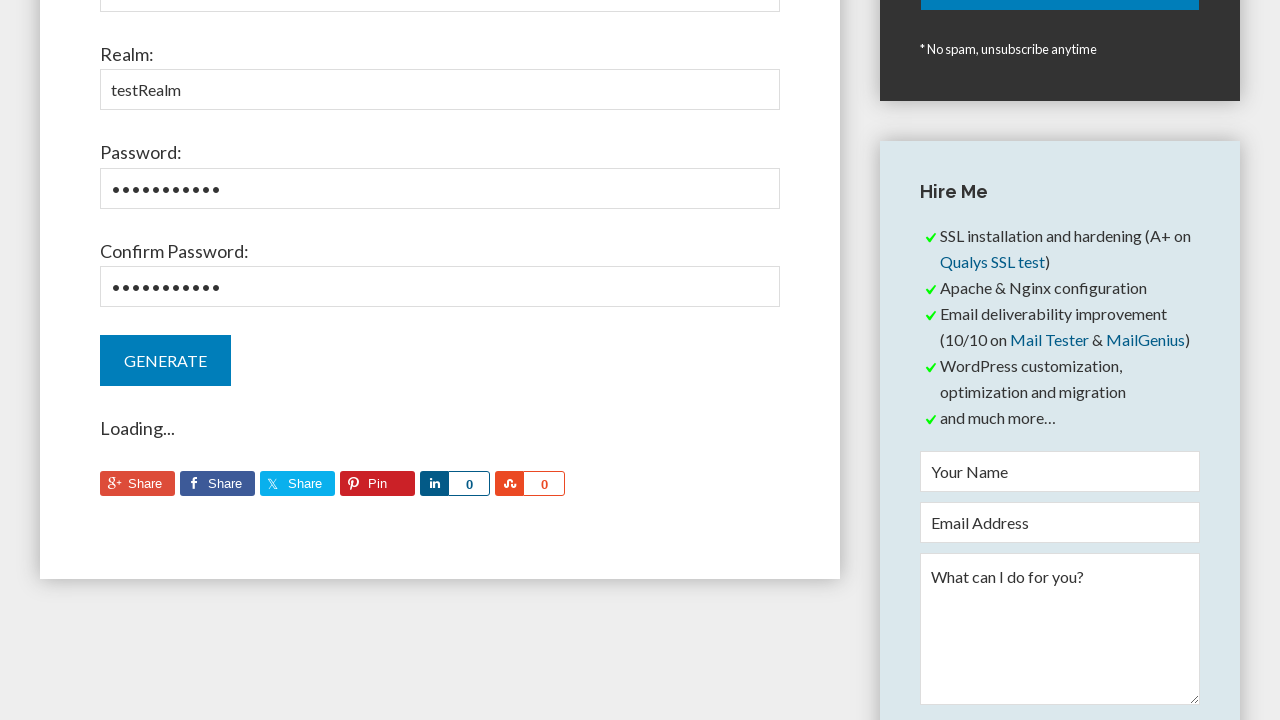

Waited for htdigest hash output to be generated
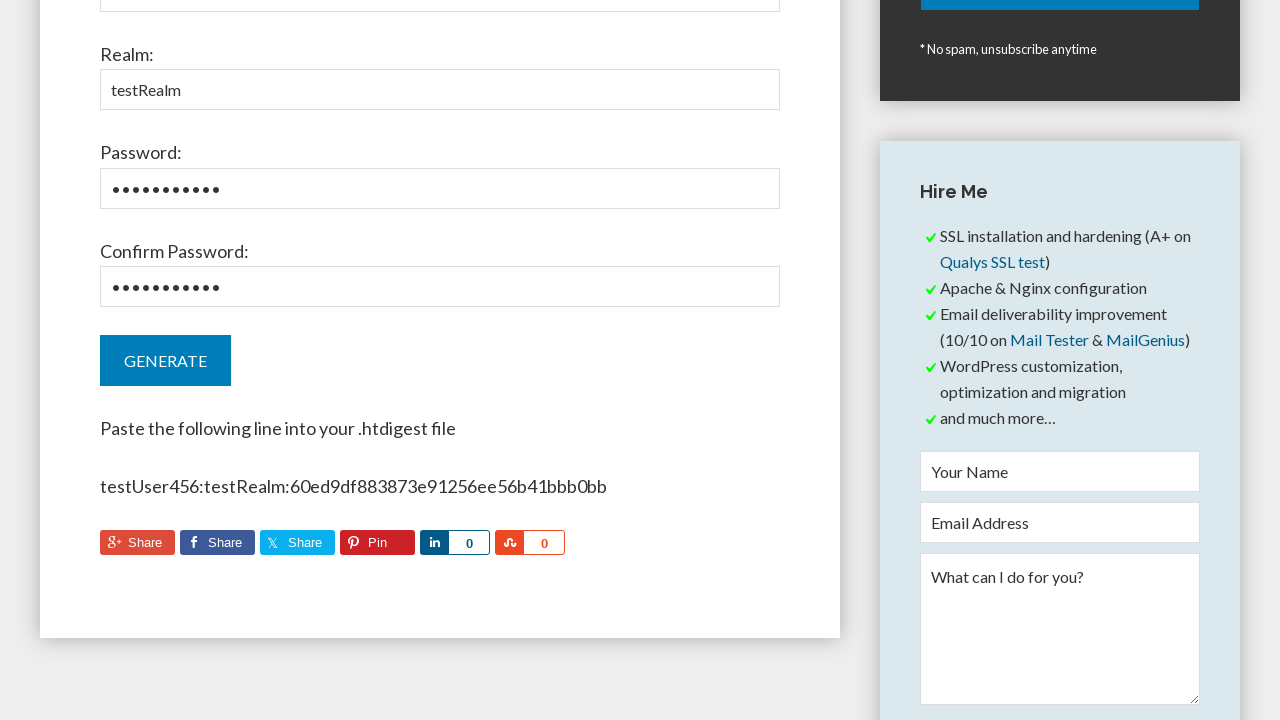

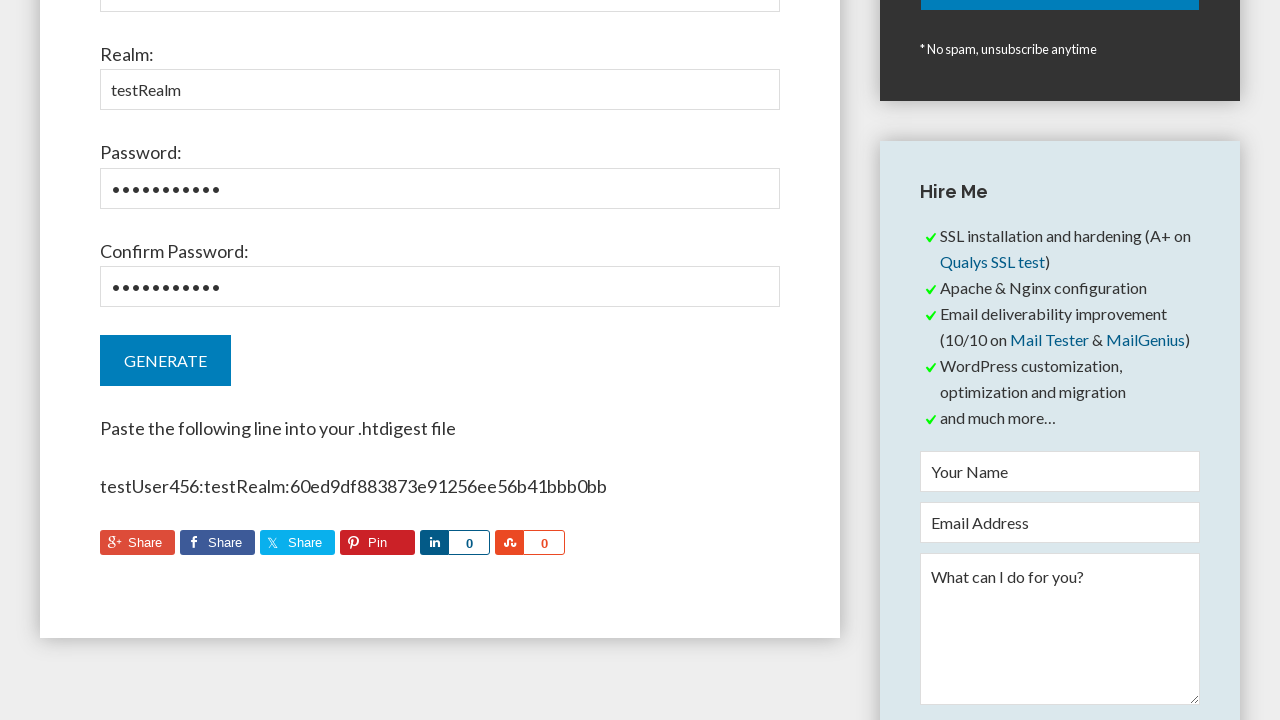